Tests a todo app by adding a new todo item with a date value, clicking the checkbox for the newly added item, and verifying the todo text displays correctly.

Starting URL: https://lambdatest.github.io/sample-todo-app/

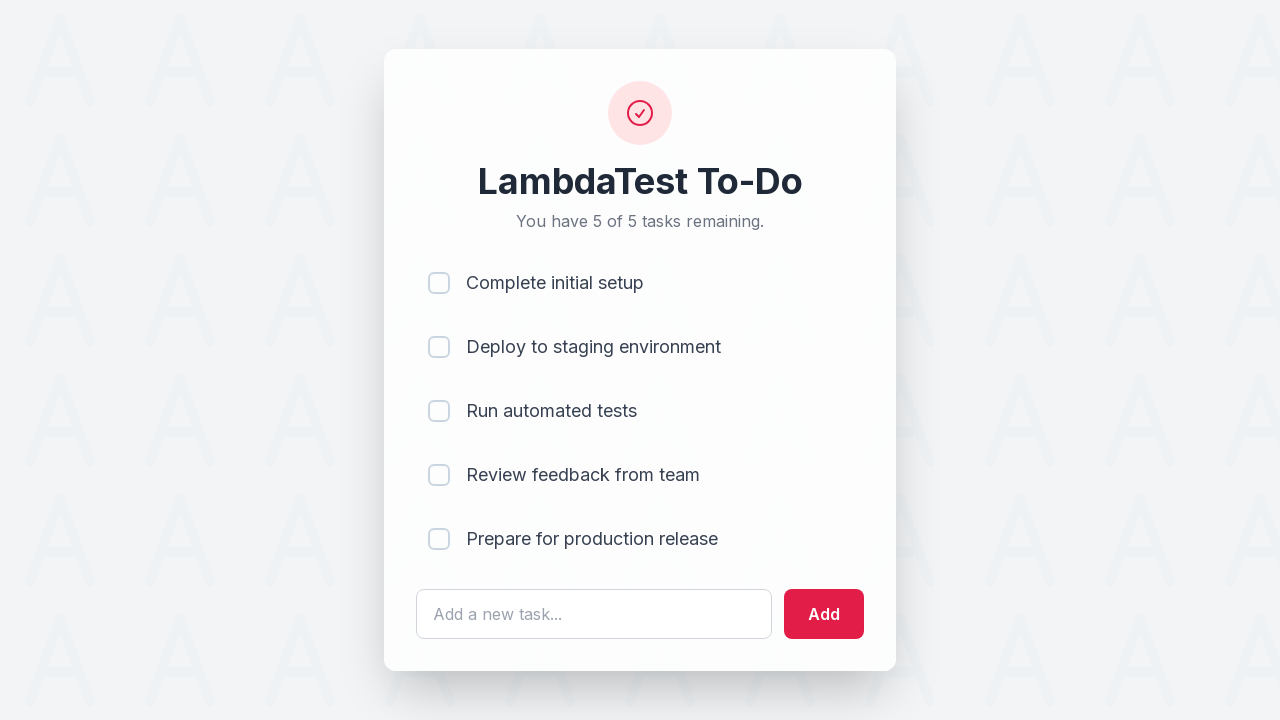

Filled todo input field with date '28/10/1990' on #sampletodotext
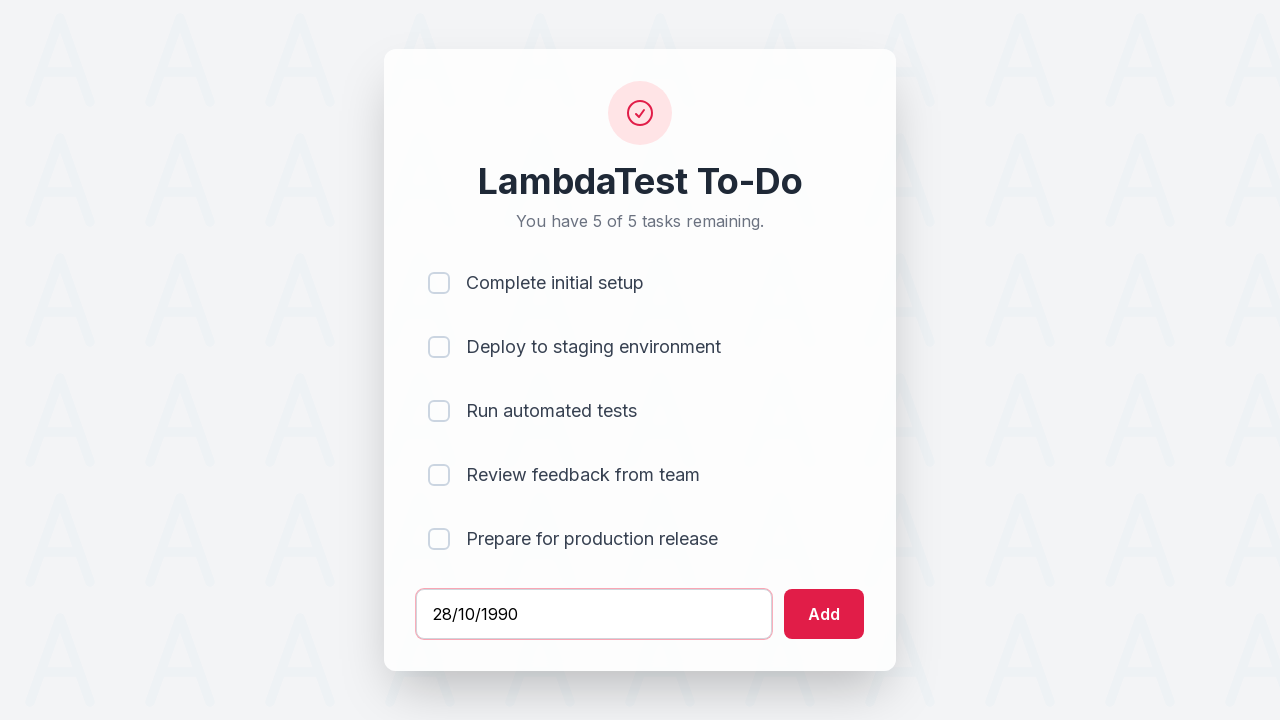

Clicked add button to create new todo item at (824, 614) on #addbutton
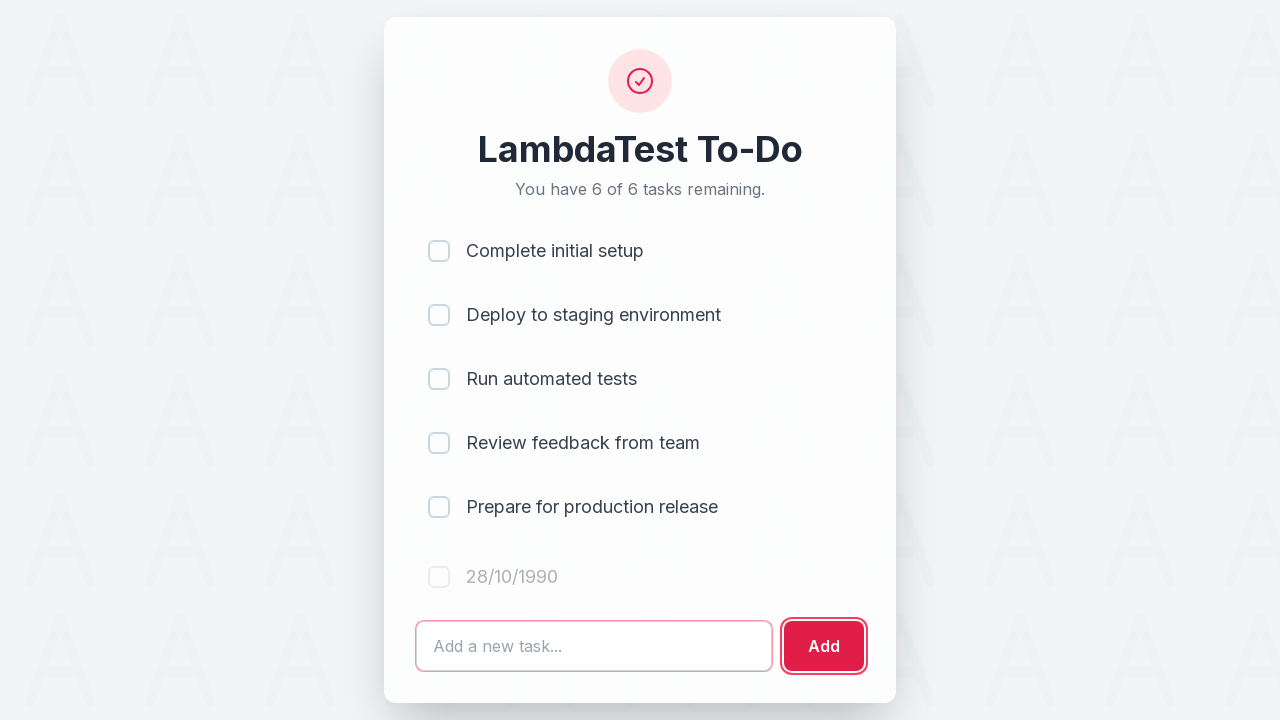

Waited for new todo item checkbox to appear
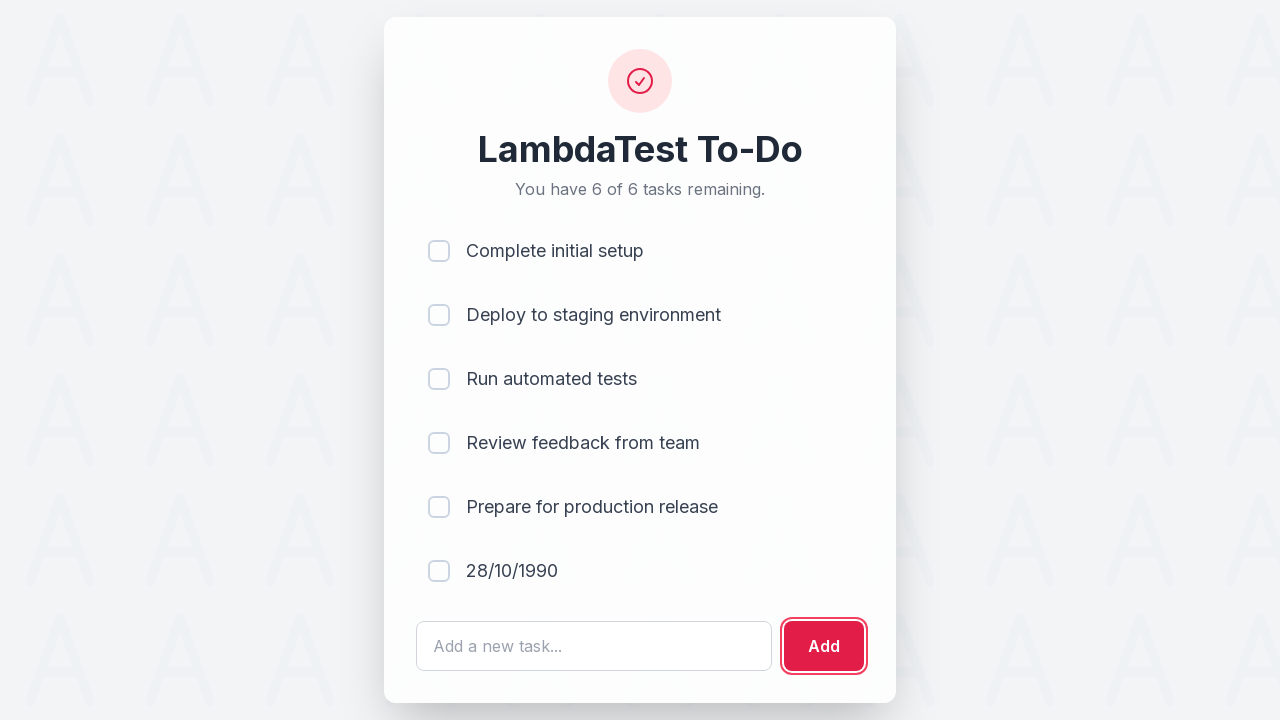

Located all todo item checkboxes
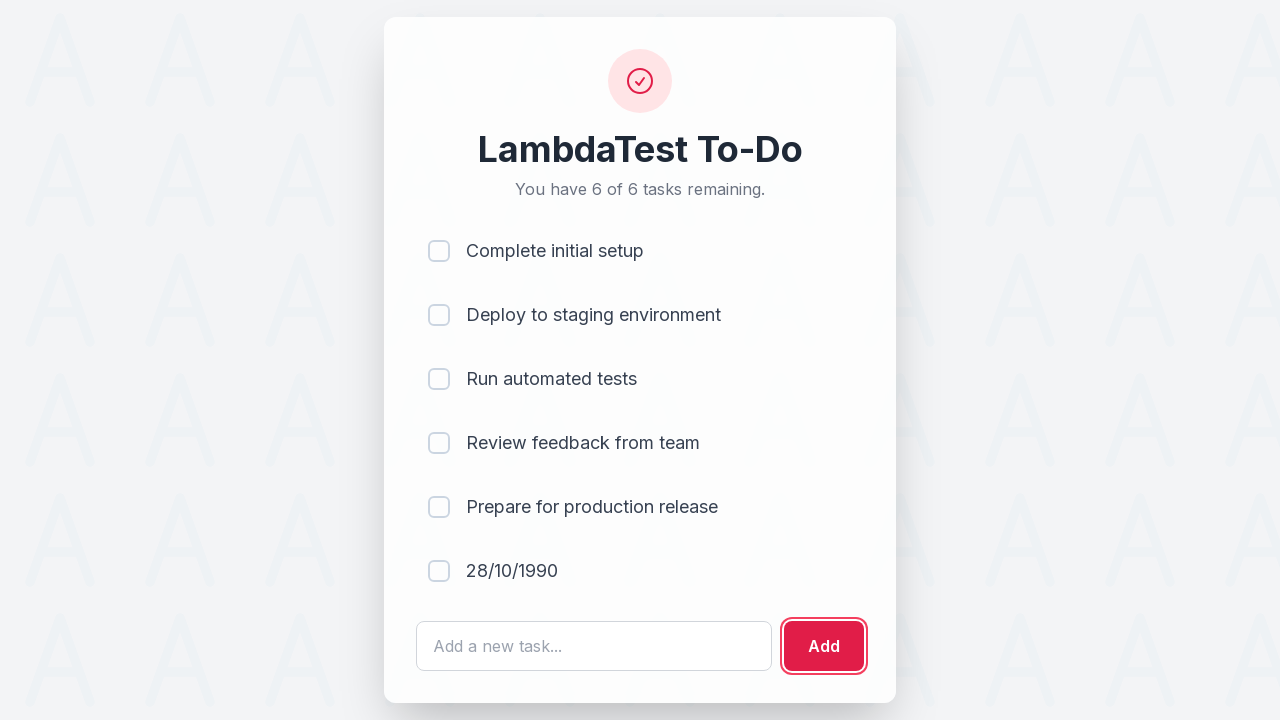

Clicked the checkbox for the newly added todo item at (439, 571) on xpath=//li[@ng-repeat]/input >> nth=-1
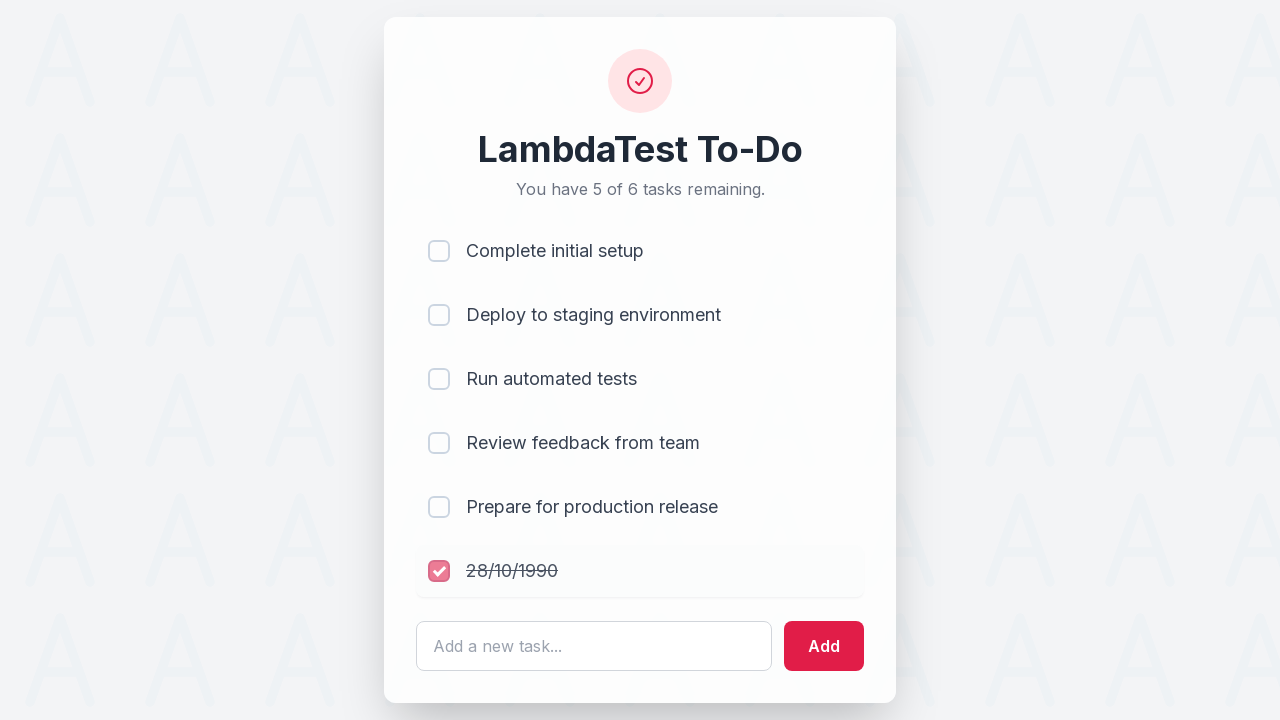

Located all todo item text spans
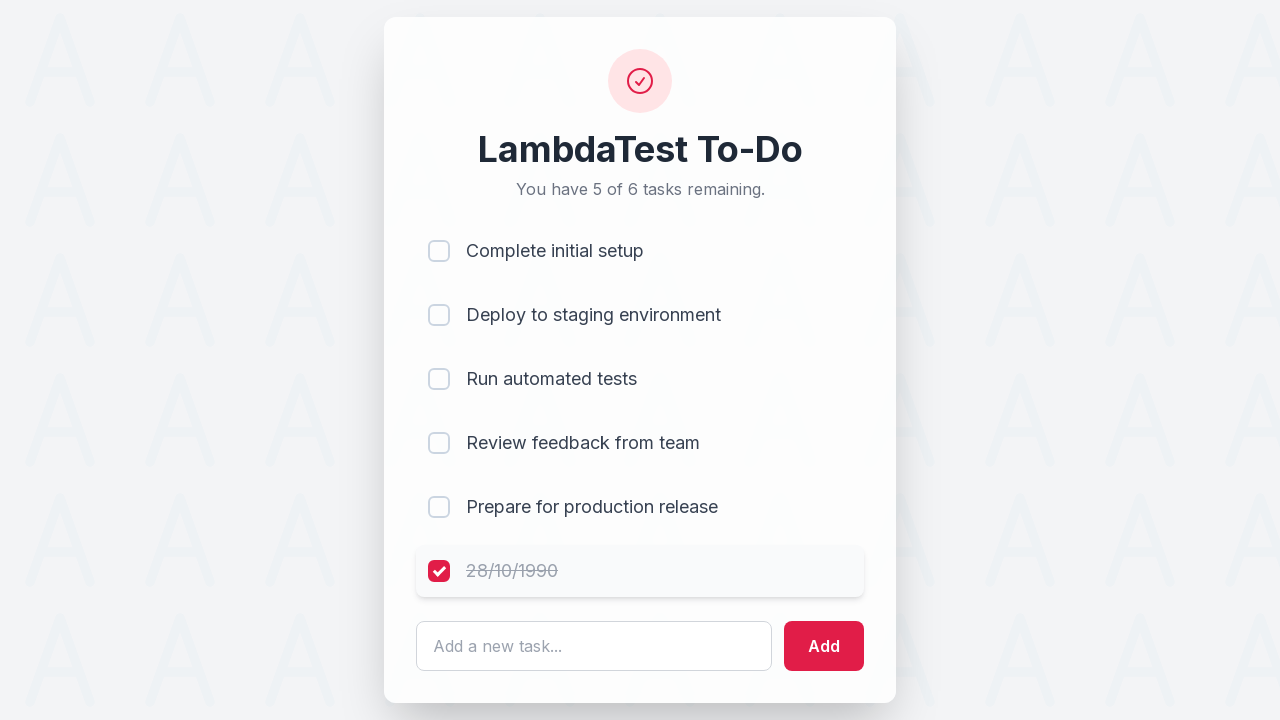

Verified that todo text spans are present on the page
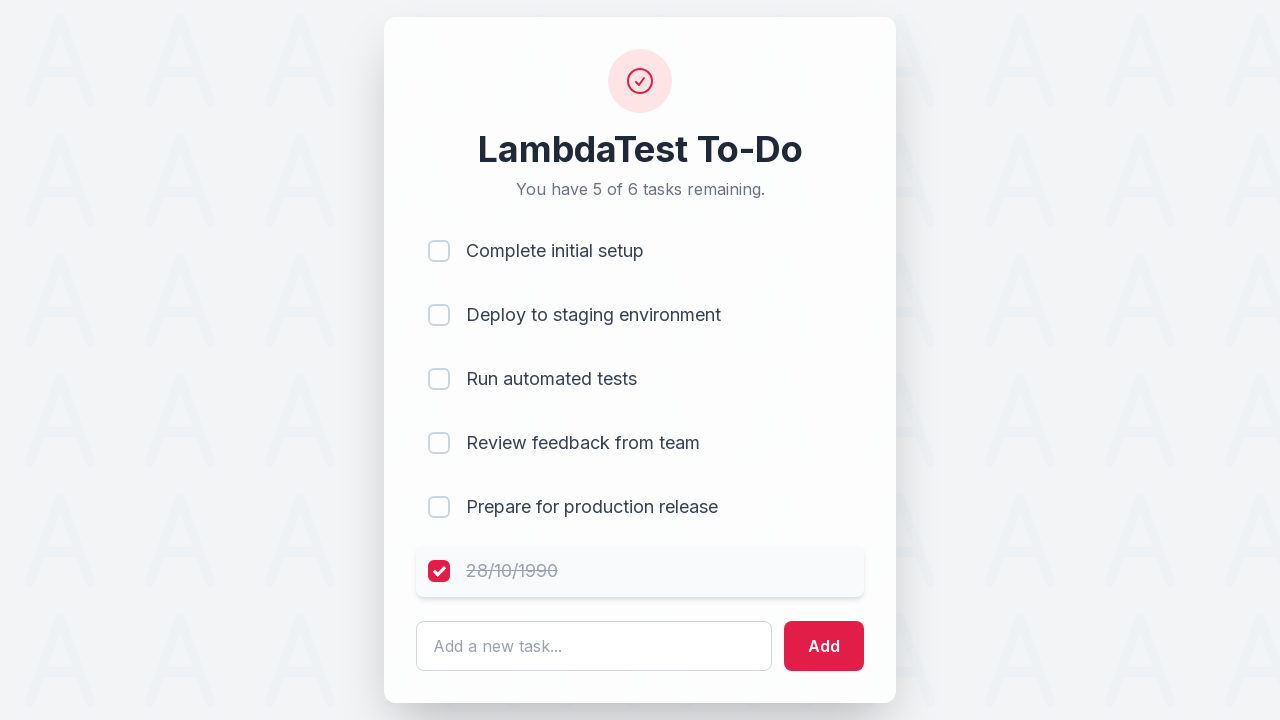

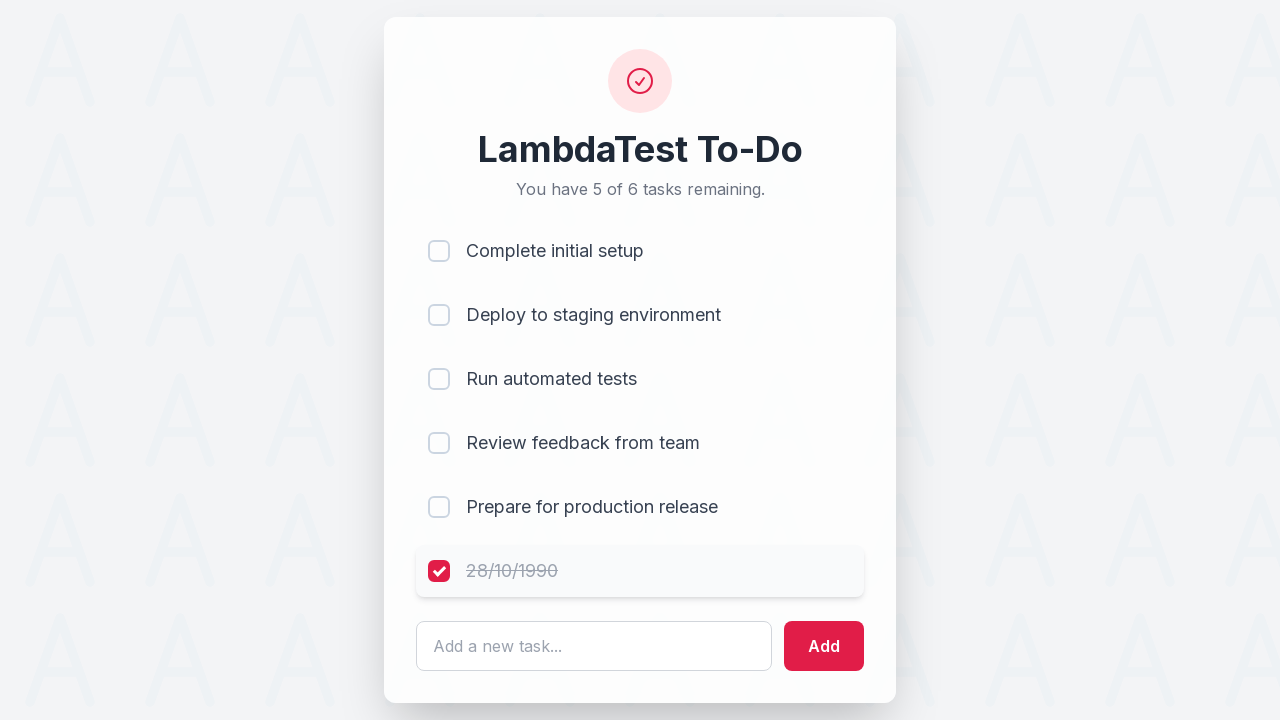